Tests right-click context menu functionality by performing a context click on a specific element

Starting URL: https://swisnl.github.io/jQuery-contextMenu/demo.html

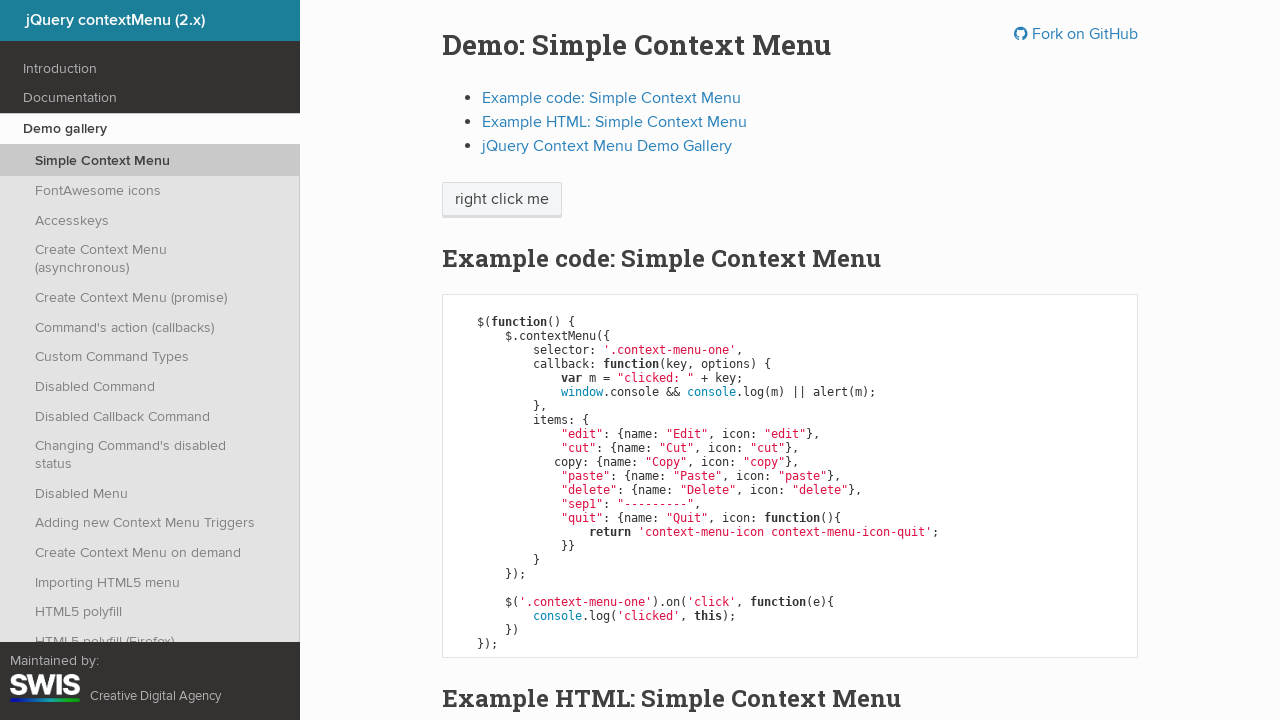

Located the 'right click me' element using XPath
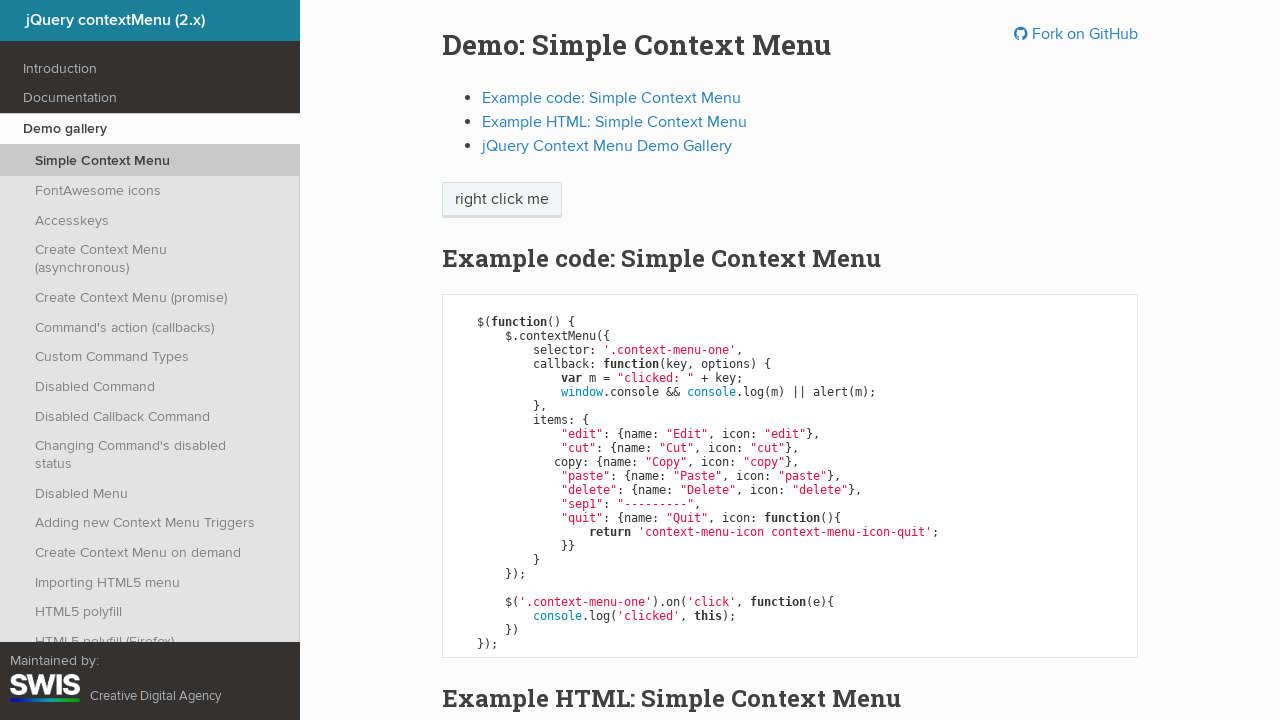

Performed right-click context click on the 'right click me' element at (502, 200) on xpath=//span[text()='right click me']
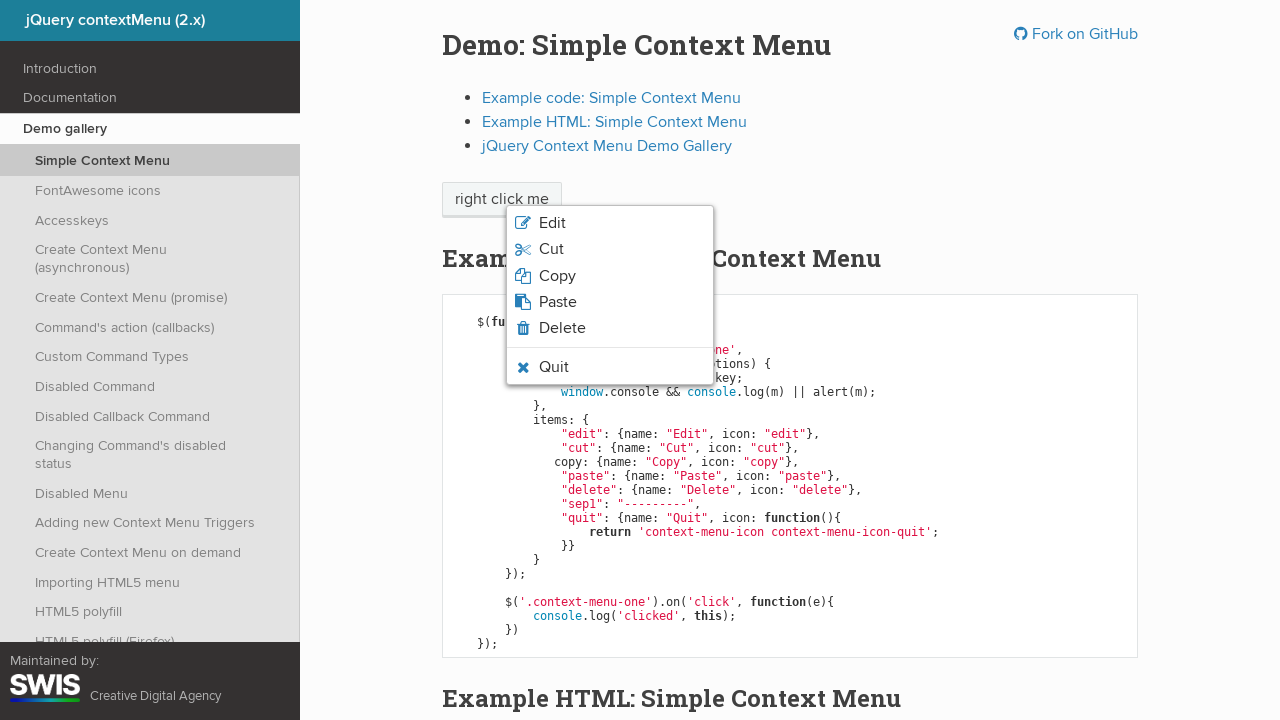

Waited for context menu to become visible
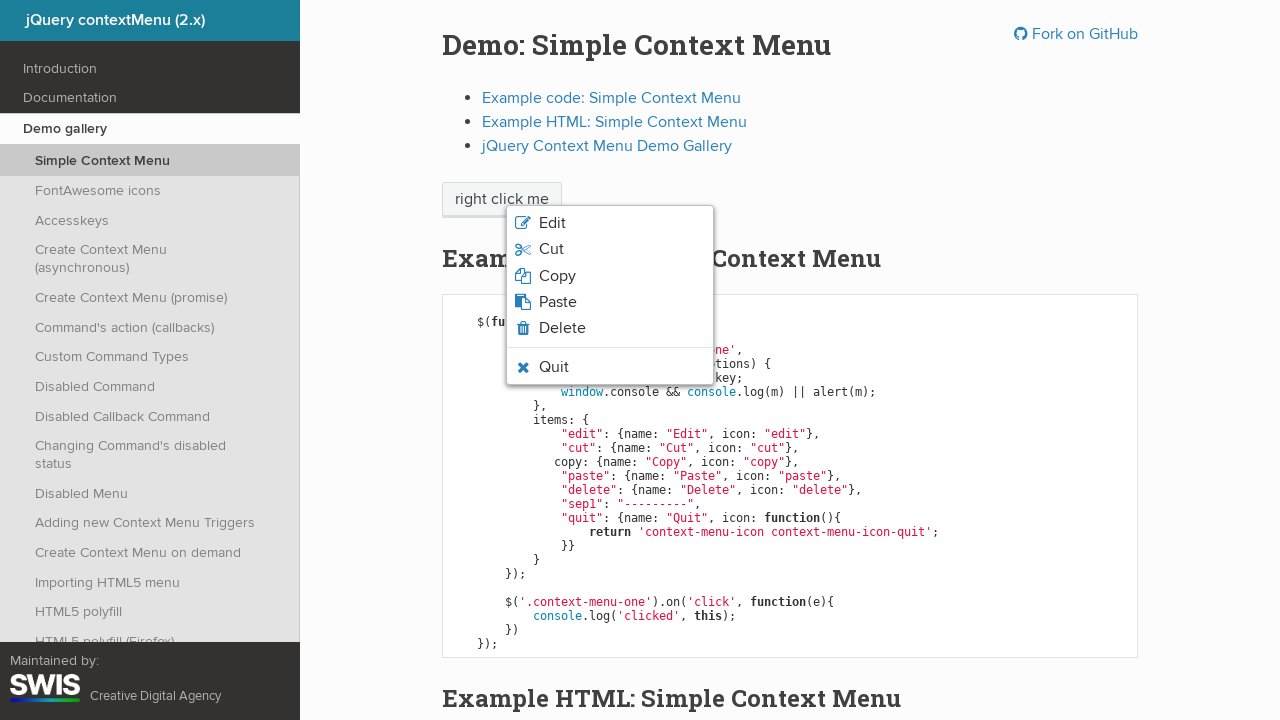

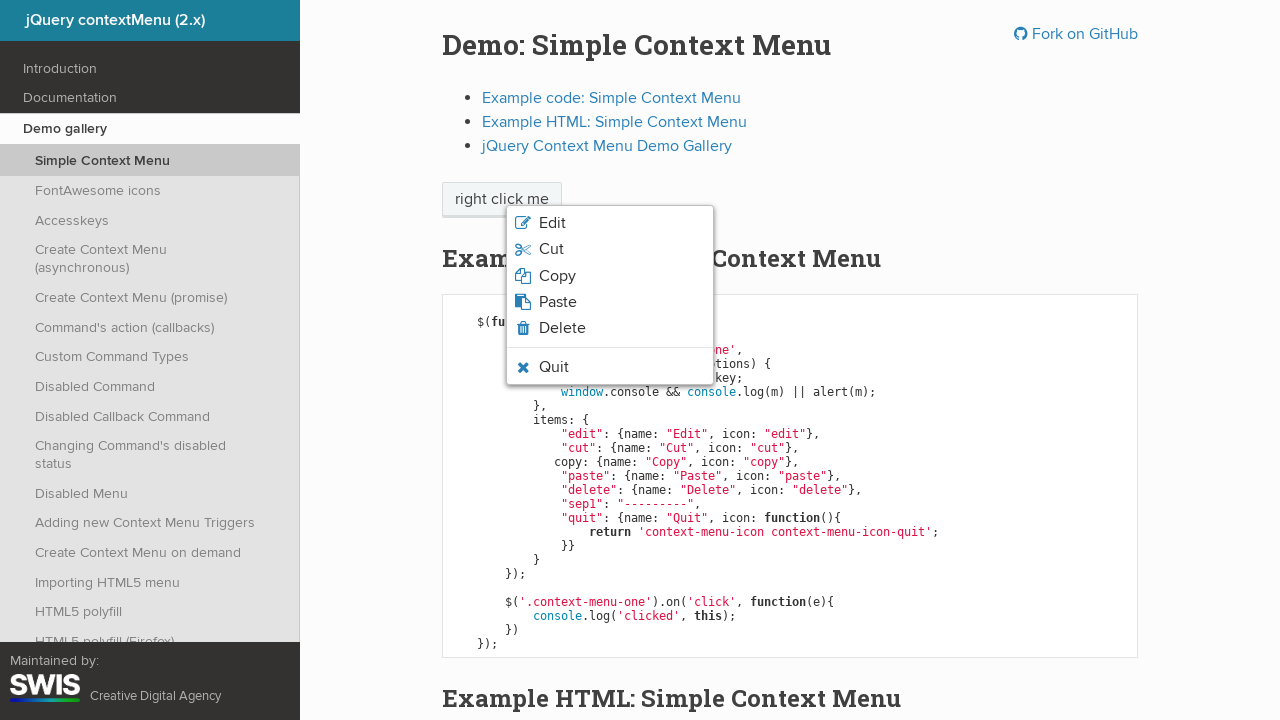